Navigates to the Tutorialspoint Selenium automation practice page. The original test appears to be a stub for file upload testing but contains no actual upload actions.

Starting URL: https://www.tutorialspoint.com/selenium/selenium_automation_practice.htm

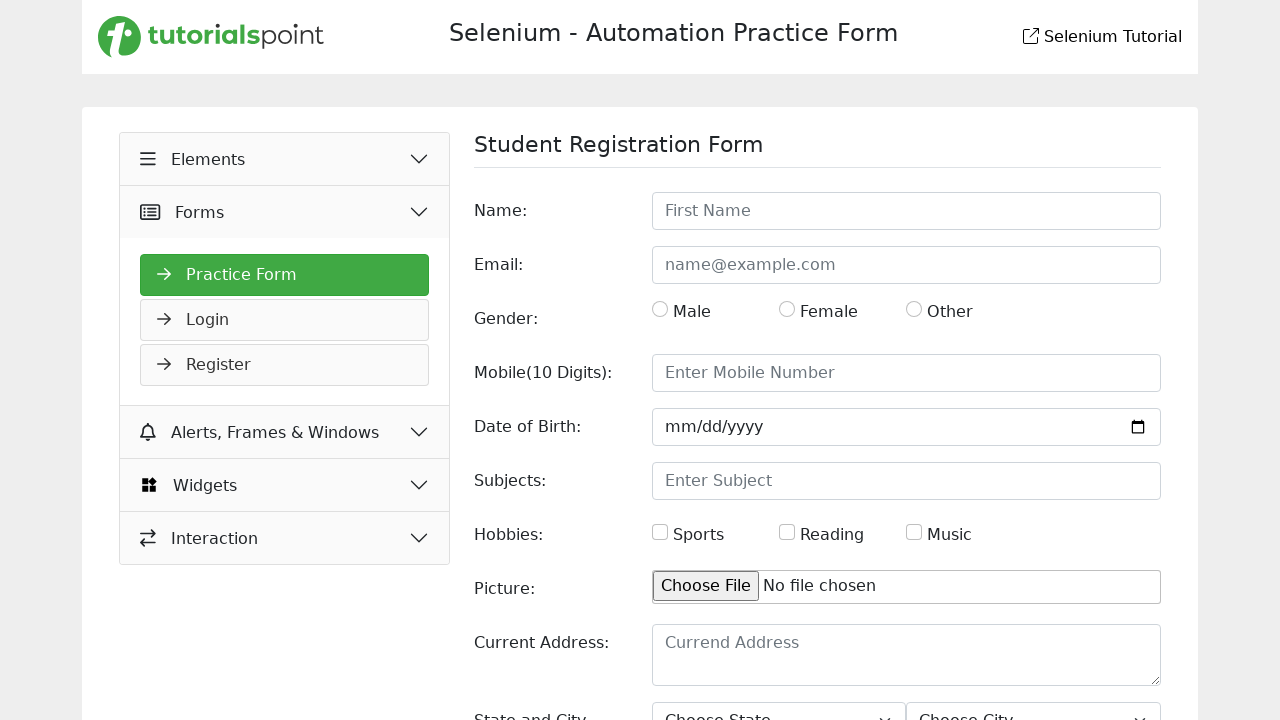

Waited for practice form to load
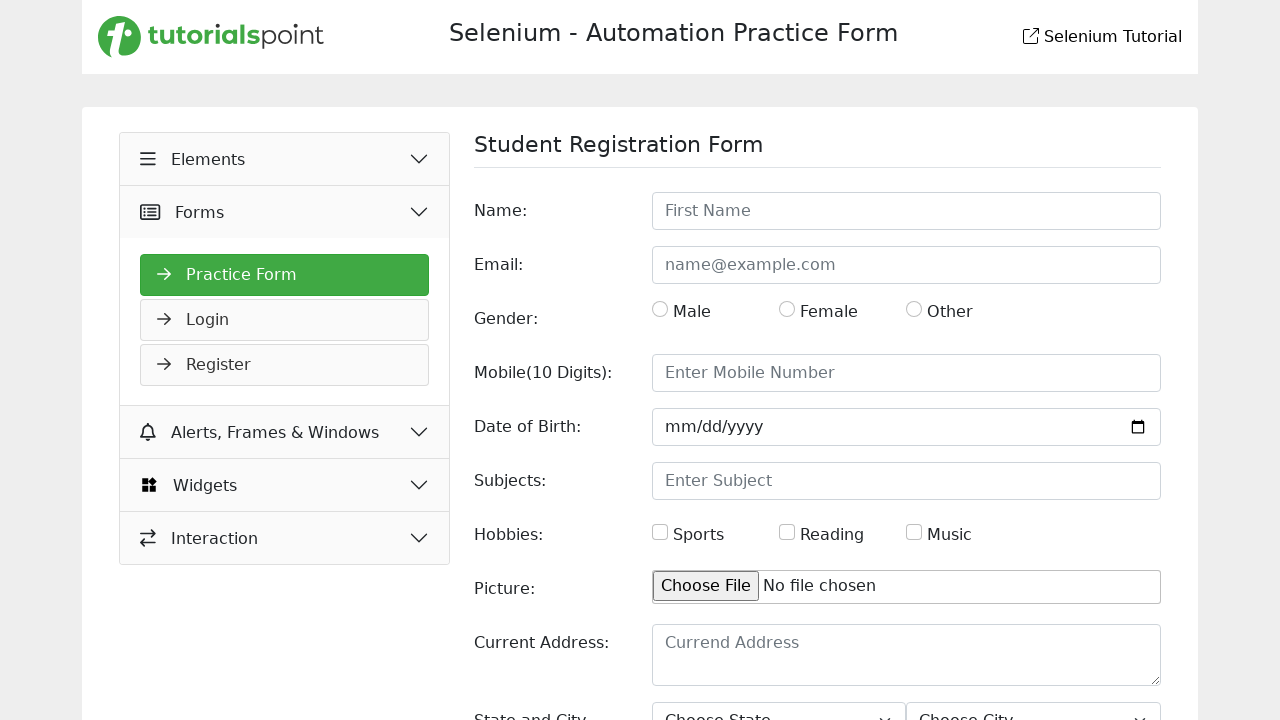

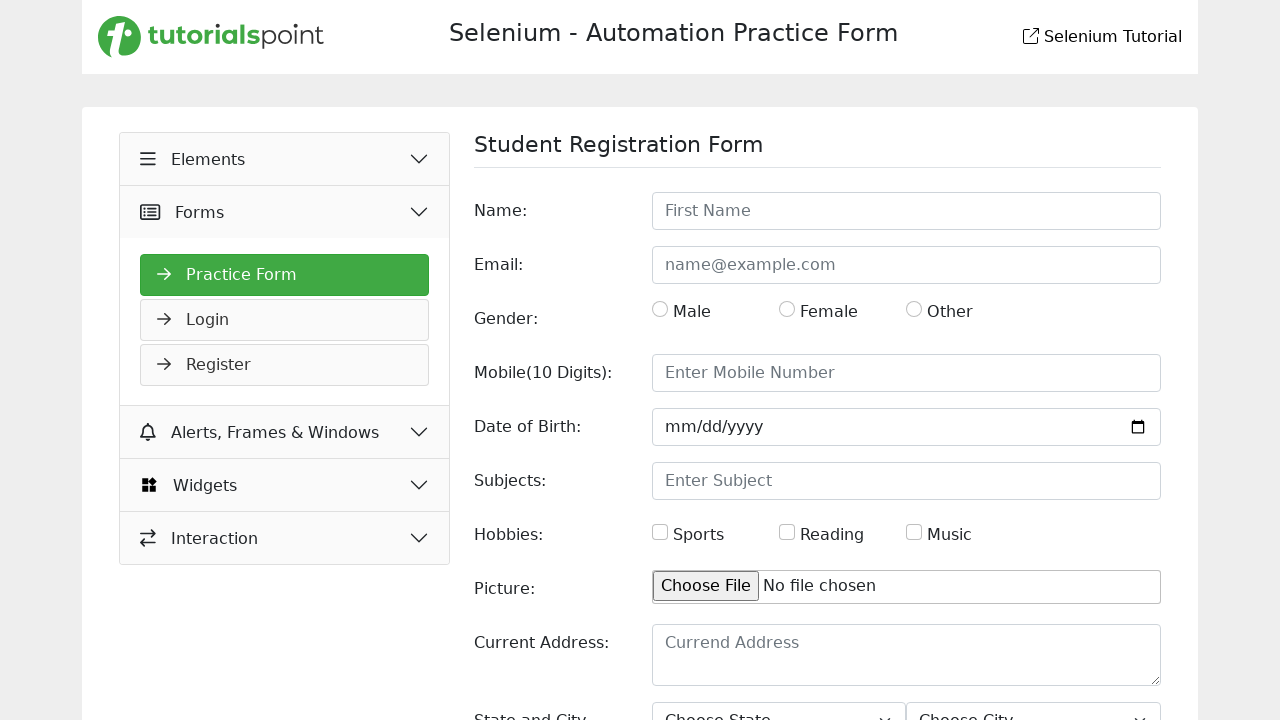